Demonstrates handling of print dialog by opening it with Ctrl+P keyboard shortcut and dismissing it using Tab and Enter keys

Starting URL: https://demo.actitime.com/

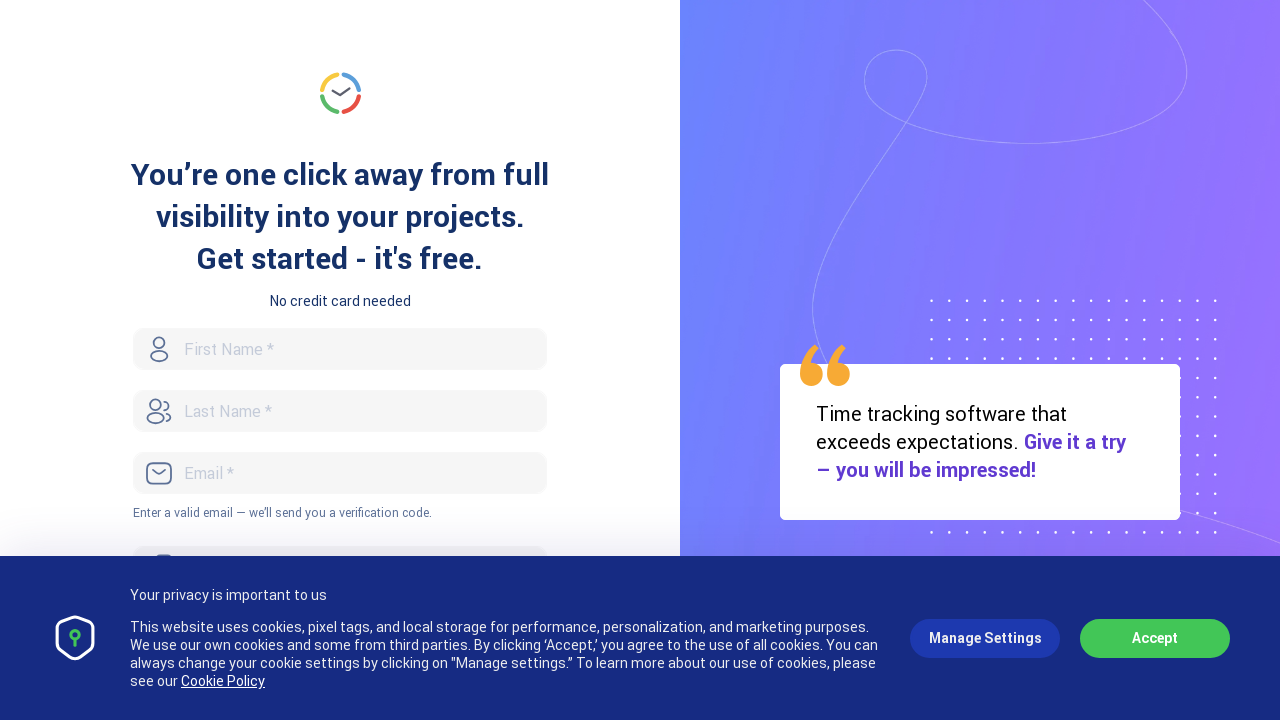

Opened print dialog using Ctrl+P keyboard shortcut
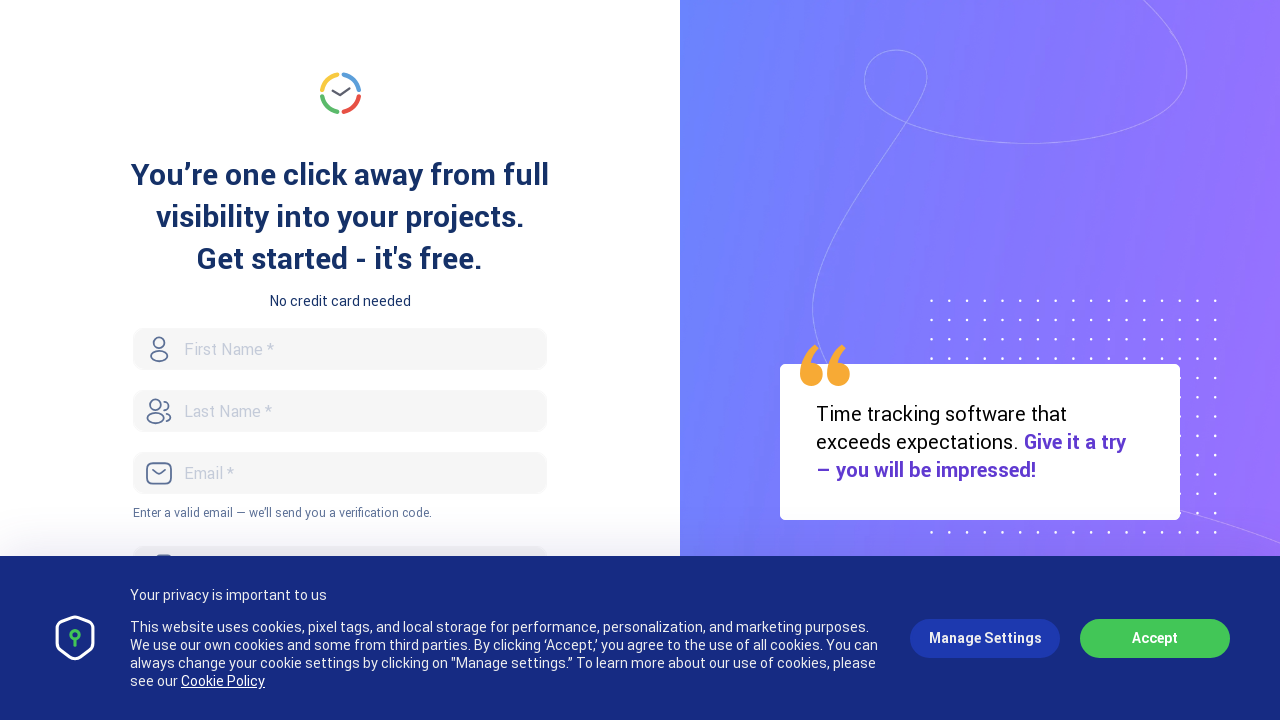

Waited 3 seconds for print dialog to appear
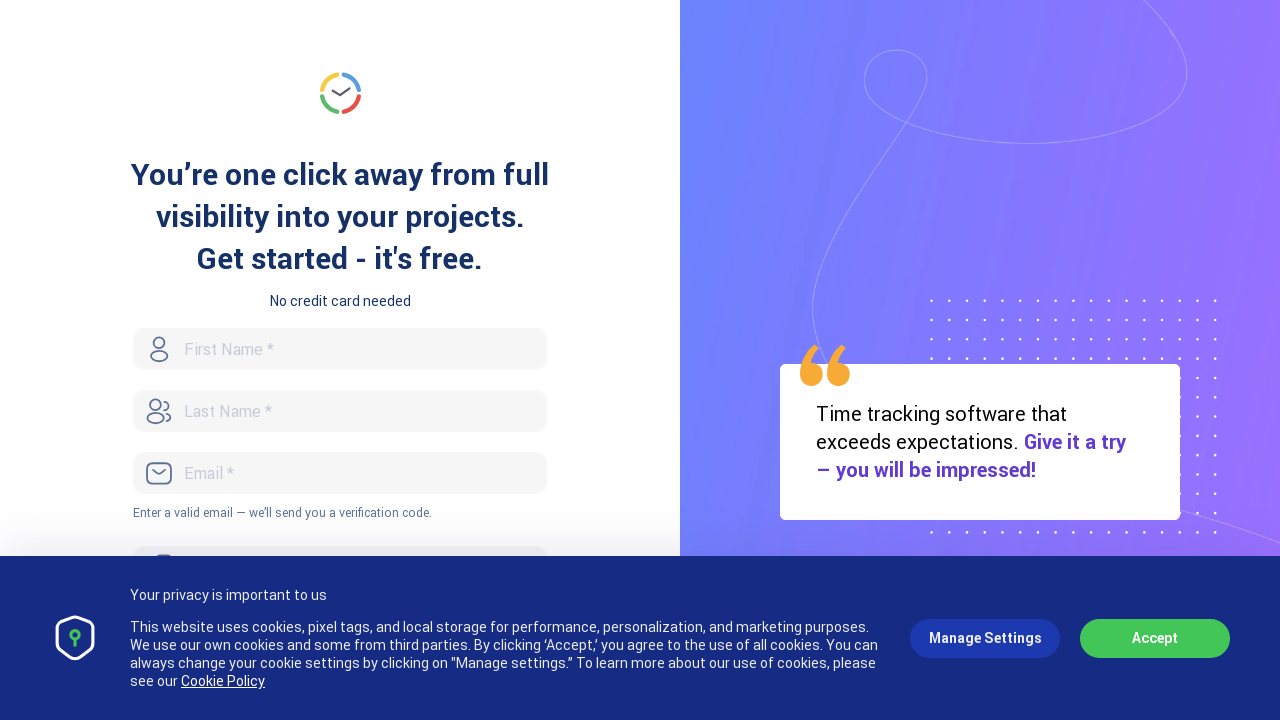

Pressed Tab key to navigate to Cancel button
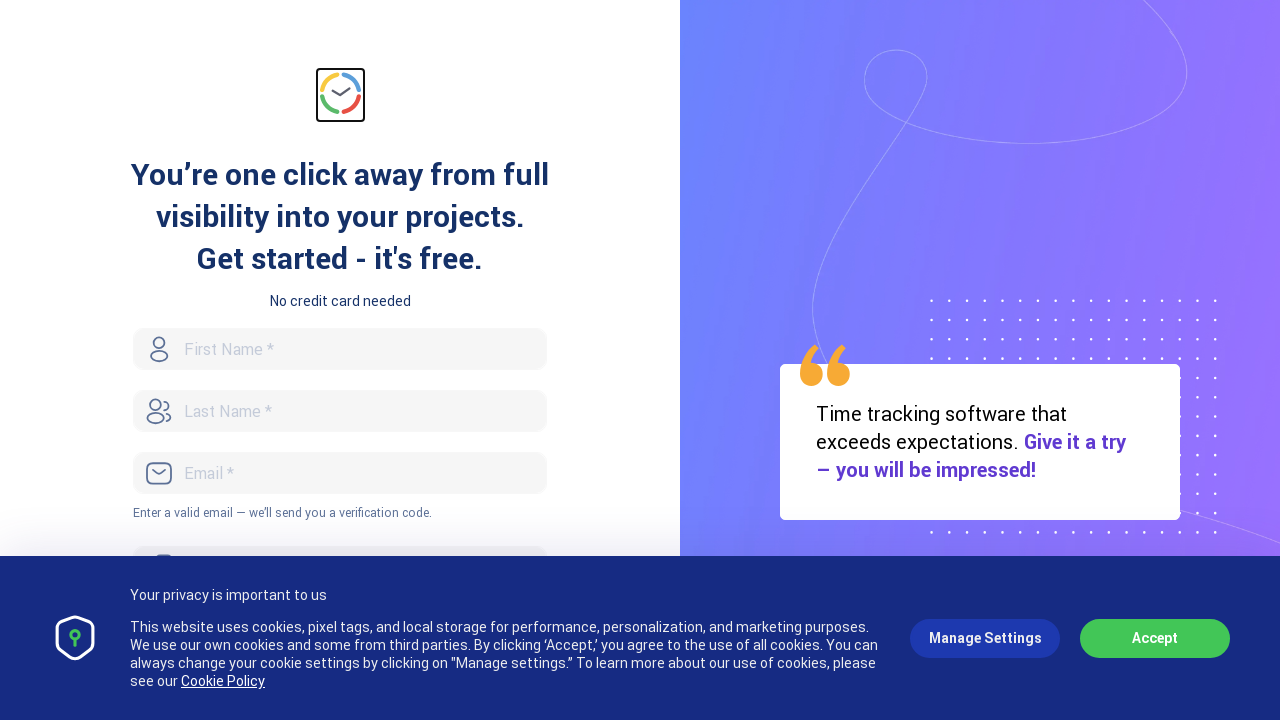

Waited 3 seconds before dismissing dialog
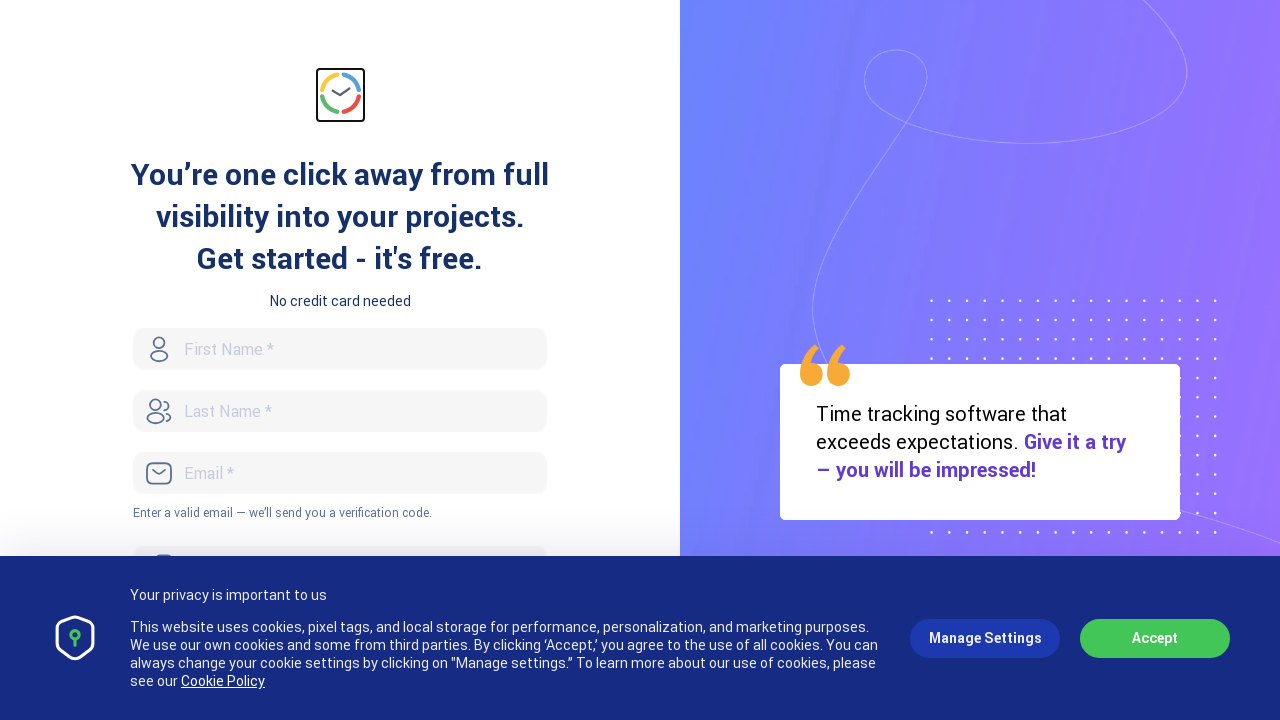

Pressed Enter key to dismiss print dialog
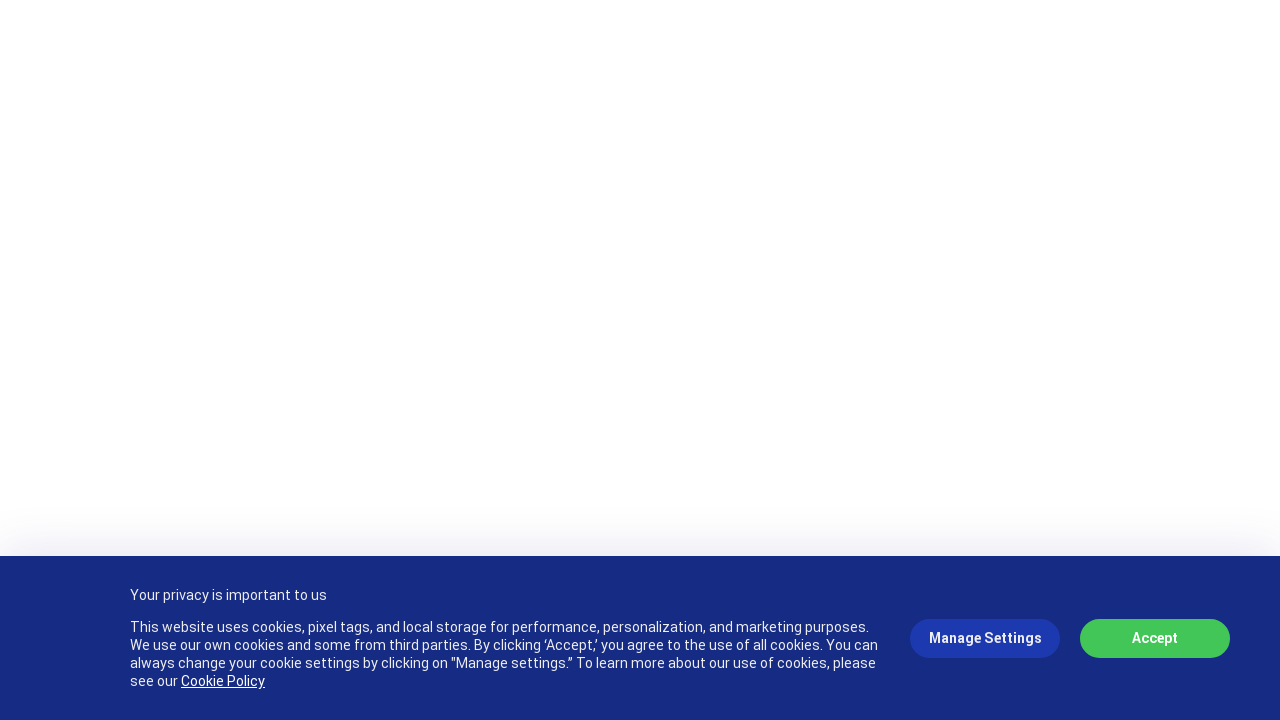

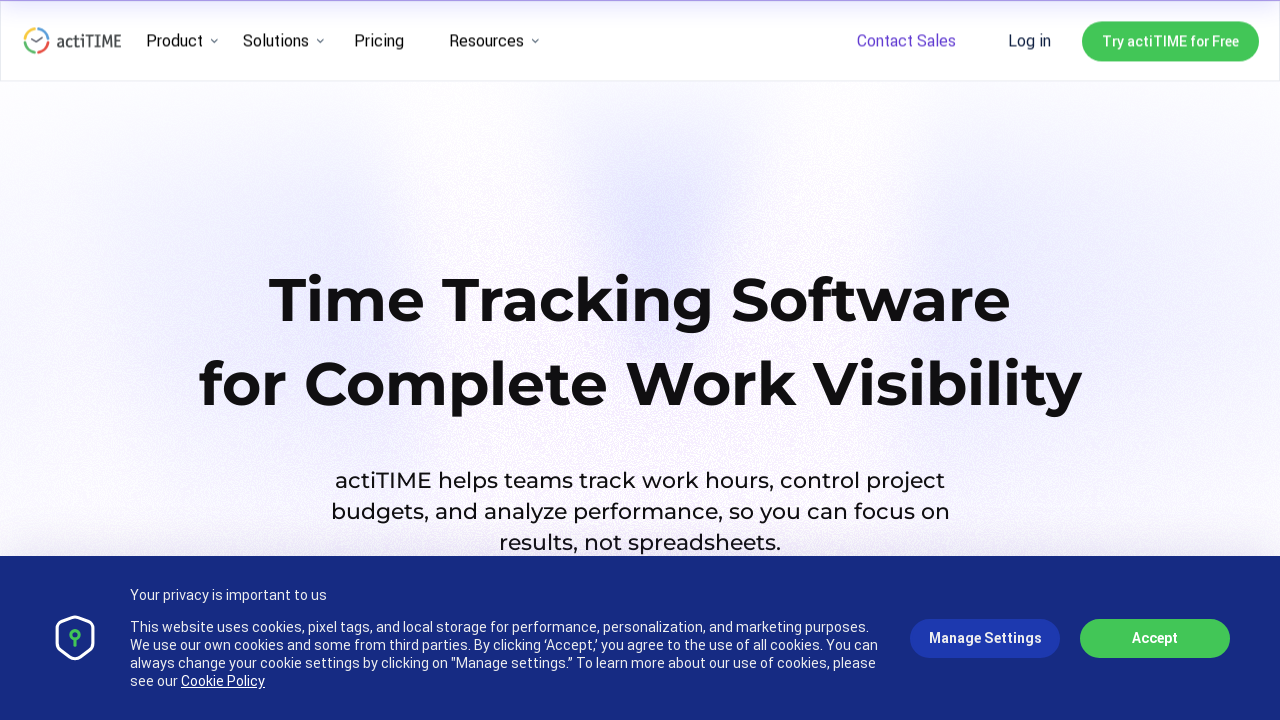